Tests table2 sorting using semantic class selectors - clicks the "Due" column header and verifies the dollar amounts are sorted in ascending order.

Starting URL: http://the-internet.herokuapp.com/tables

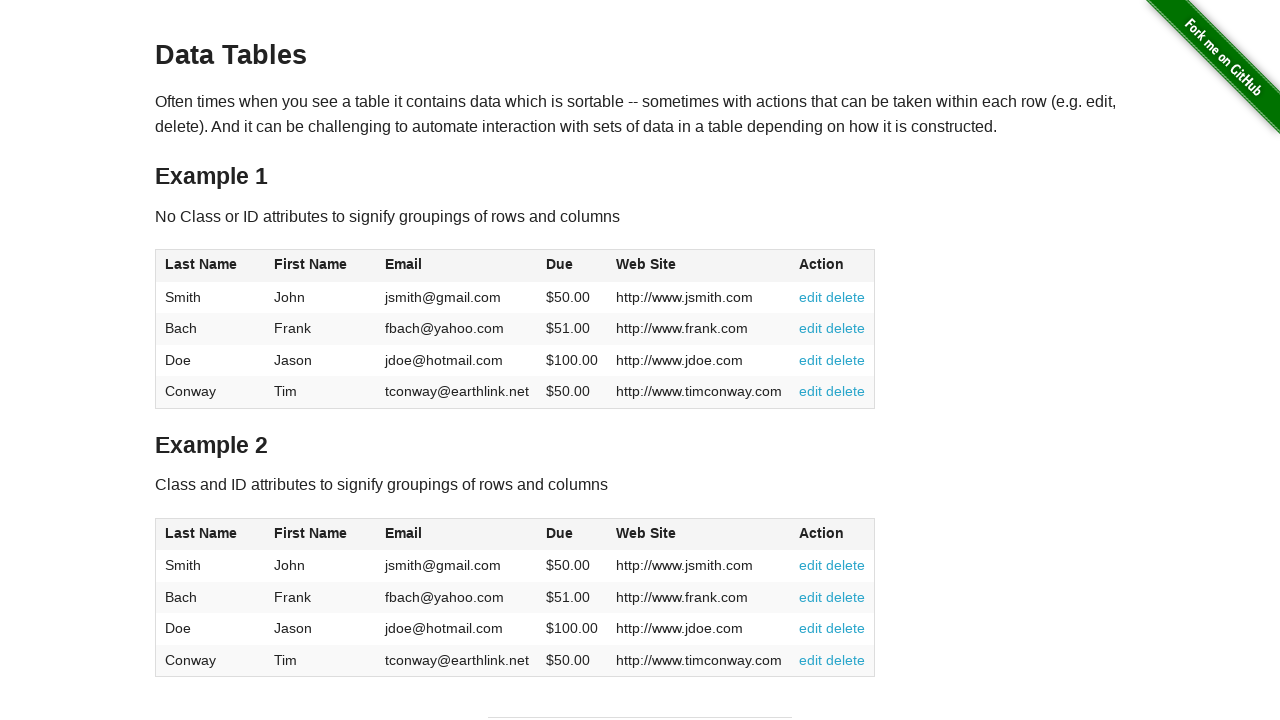

Clicked the Due column header to sort table2 at (560, 533) on #table2 thead .dues
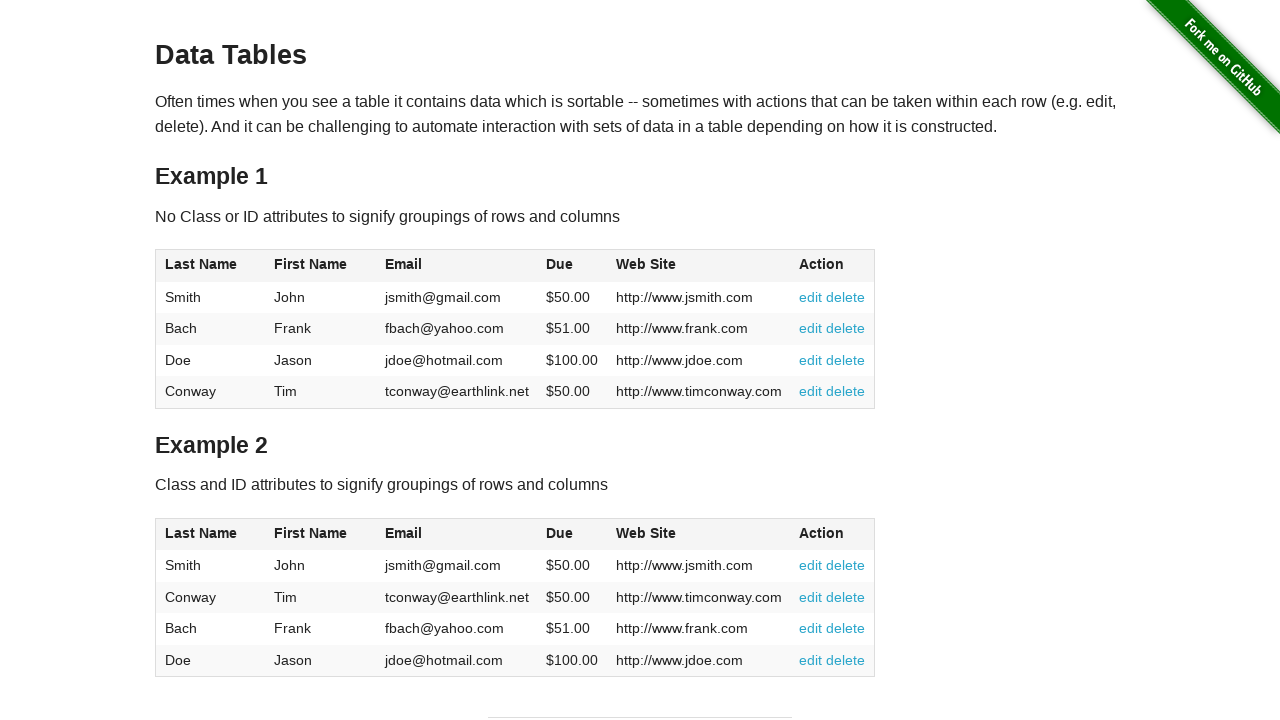

Table2 tbody Due column cells loaded
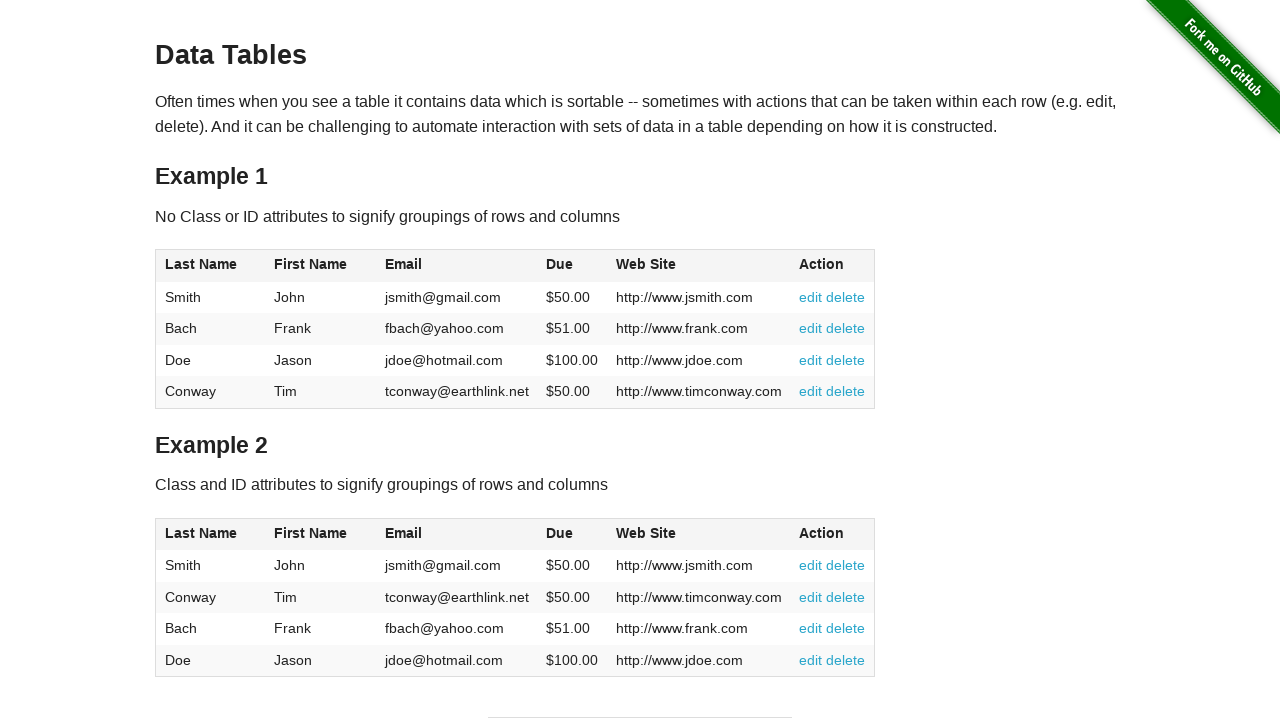

Retrieved all Due column cells from table2
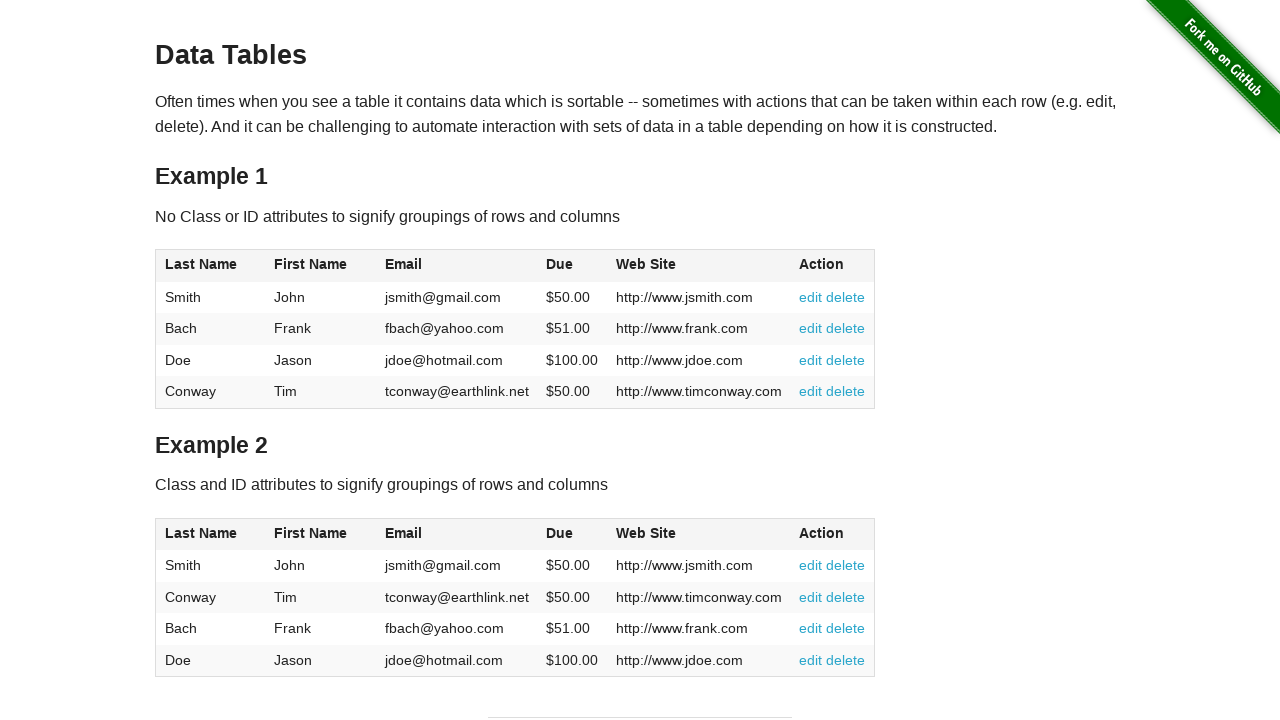

Extracted and converted Due values to floats: [50.0, 50.0, 51.0, 100.0]
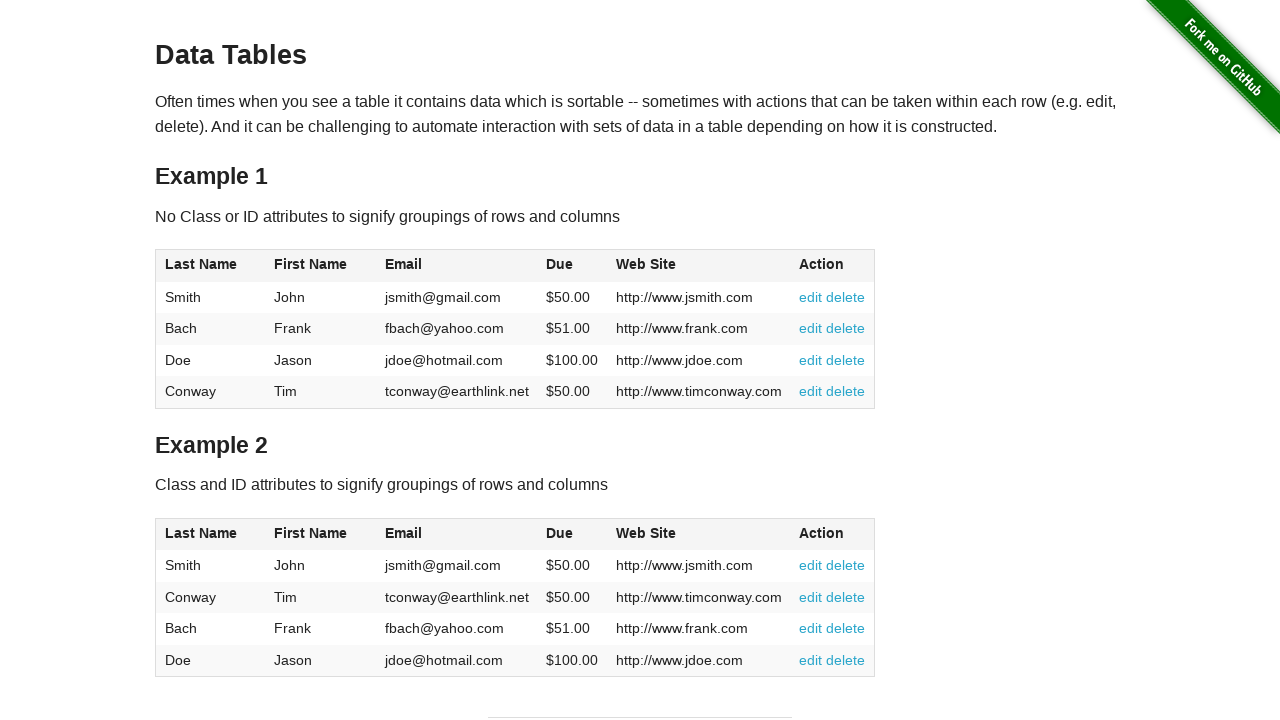

Verified Due column values are sorted in ascending order
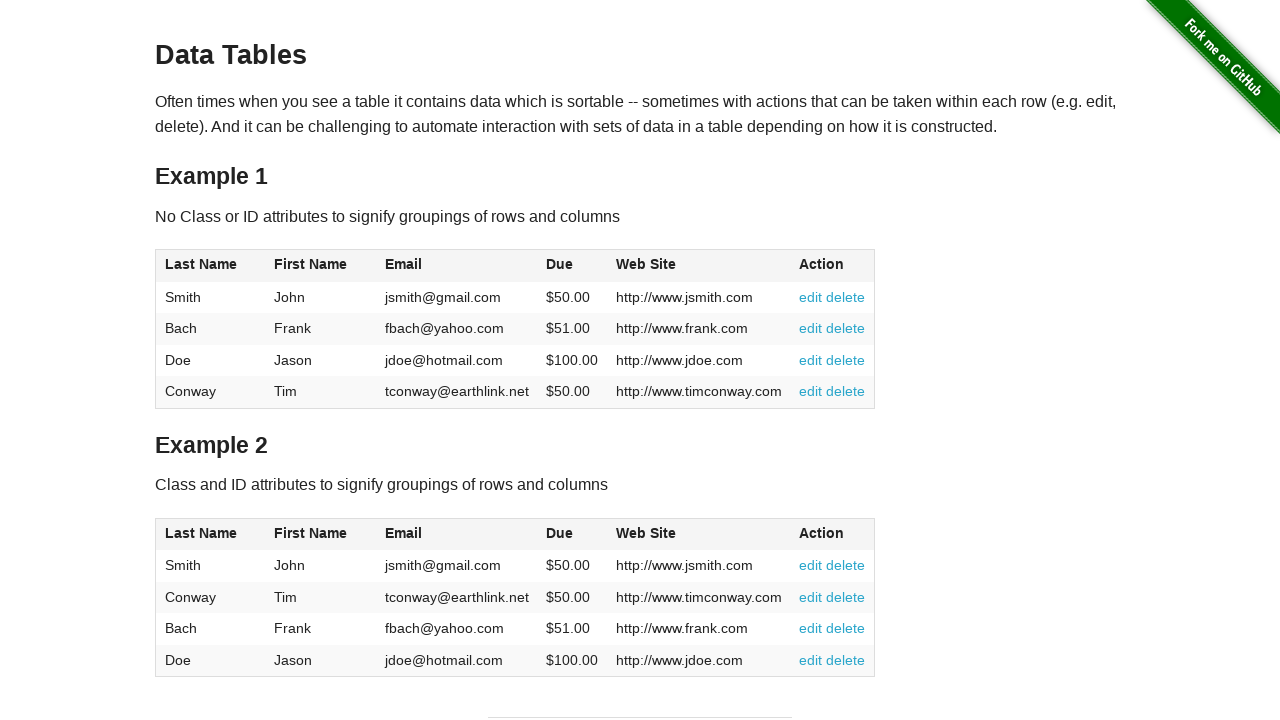

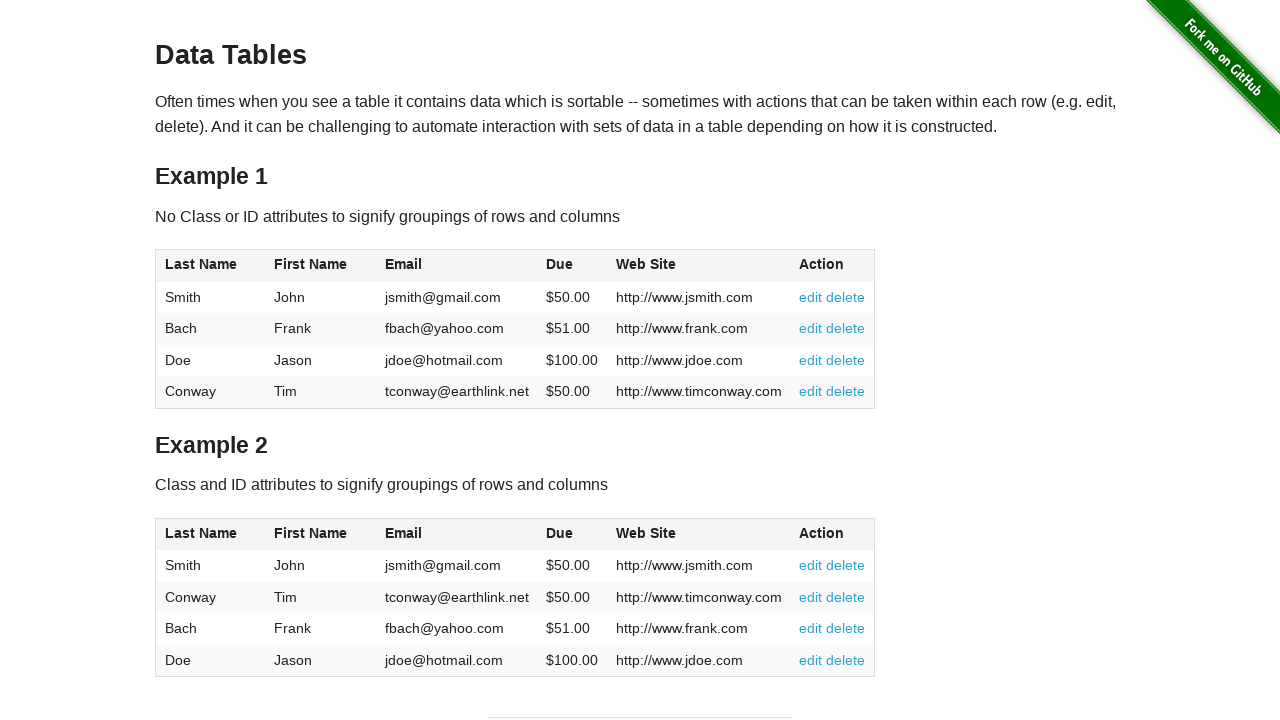